Navigates to the Automation Practice page and verifies that footer links are present and visible on the page

Starting URL: https://rahulshettyacademy.com/AutomationPractice/

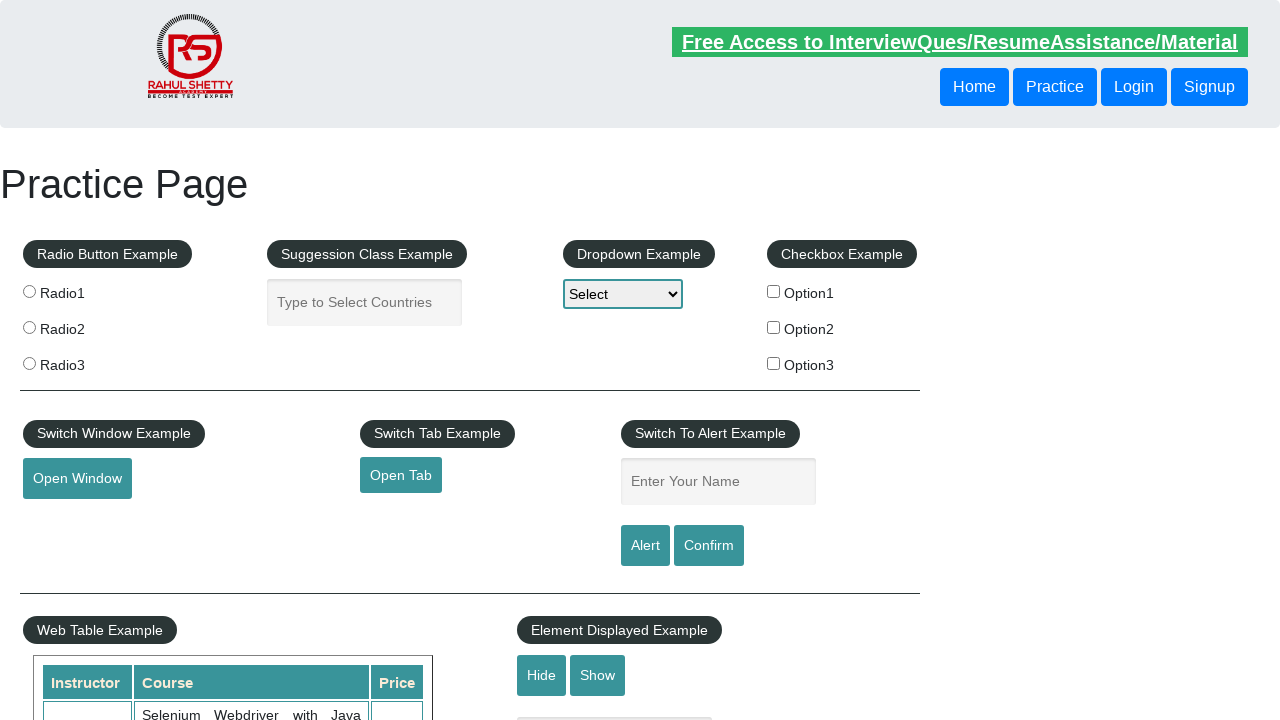

Navigated to Automation Practice page
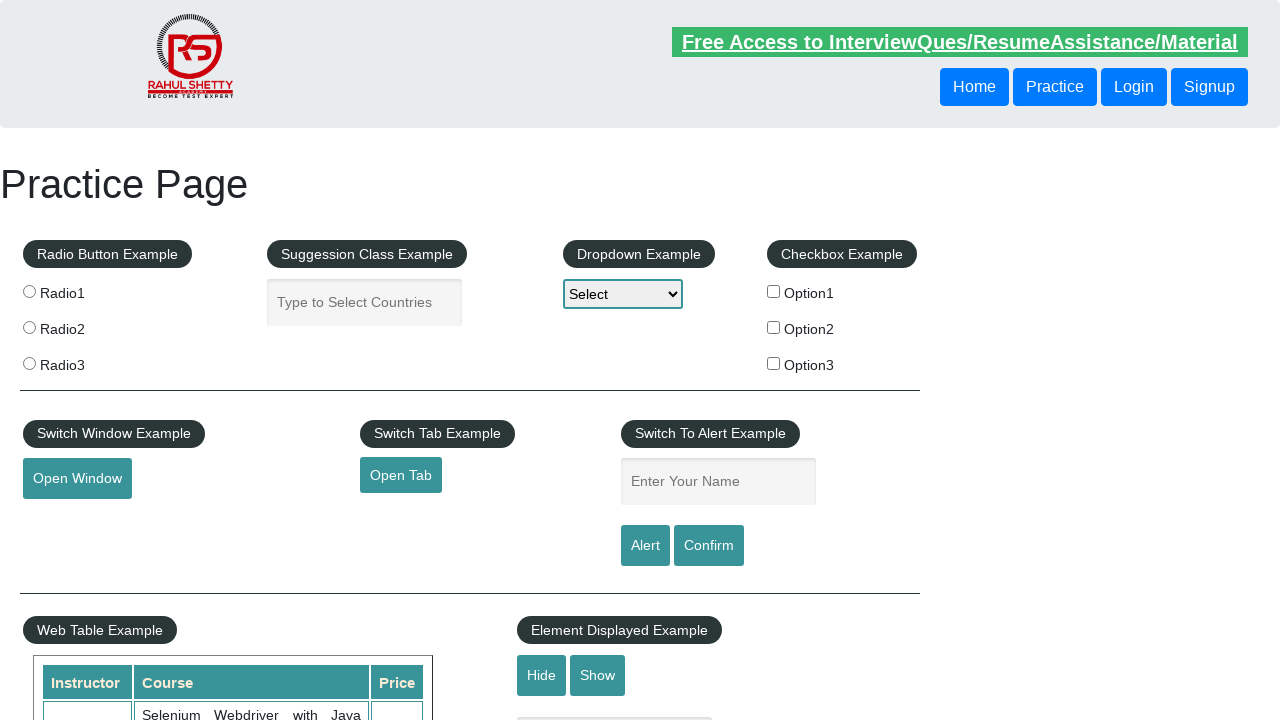

Footer links selector loaded and is visible
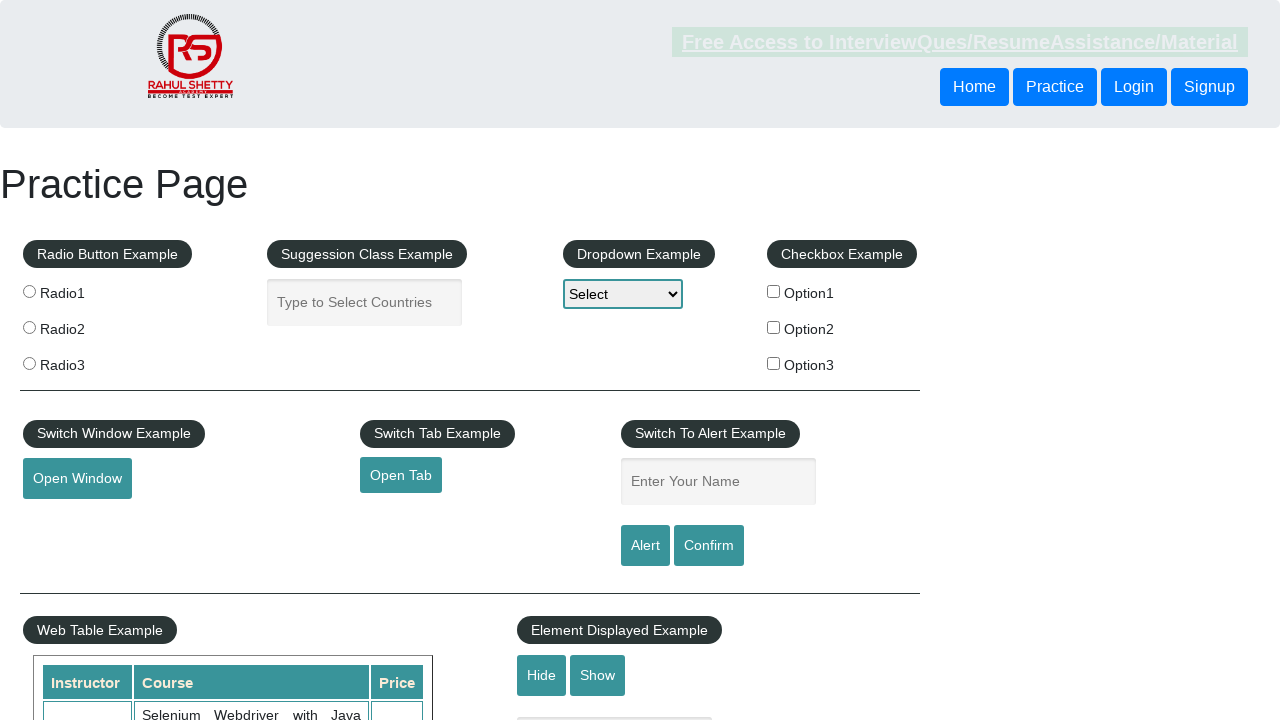

Located footer links using 'li.gf-li a' selector
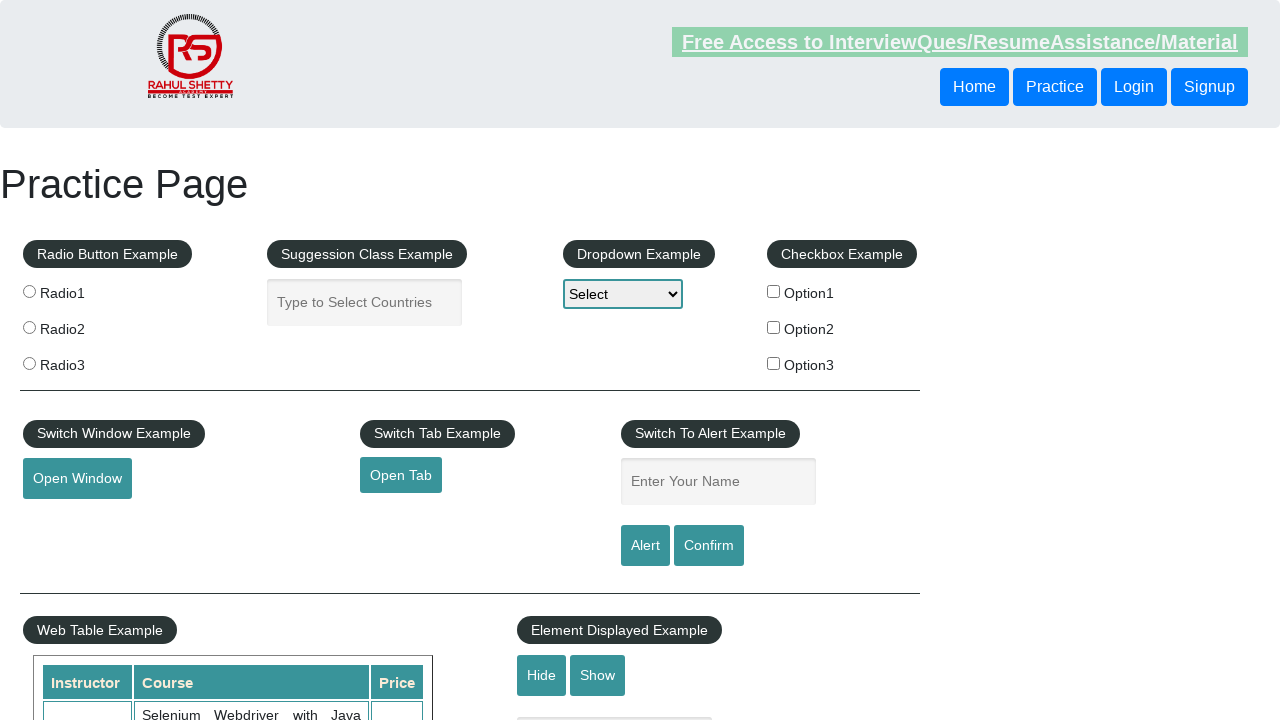

Verified footer links are present - found 20 links
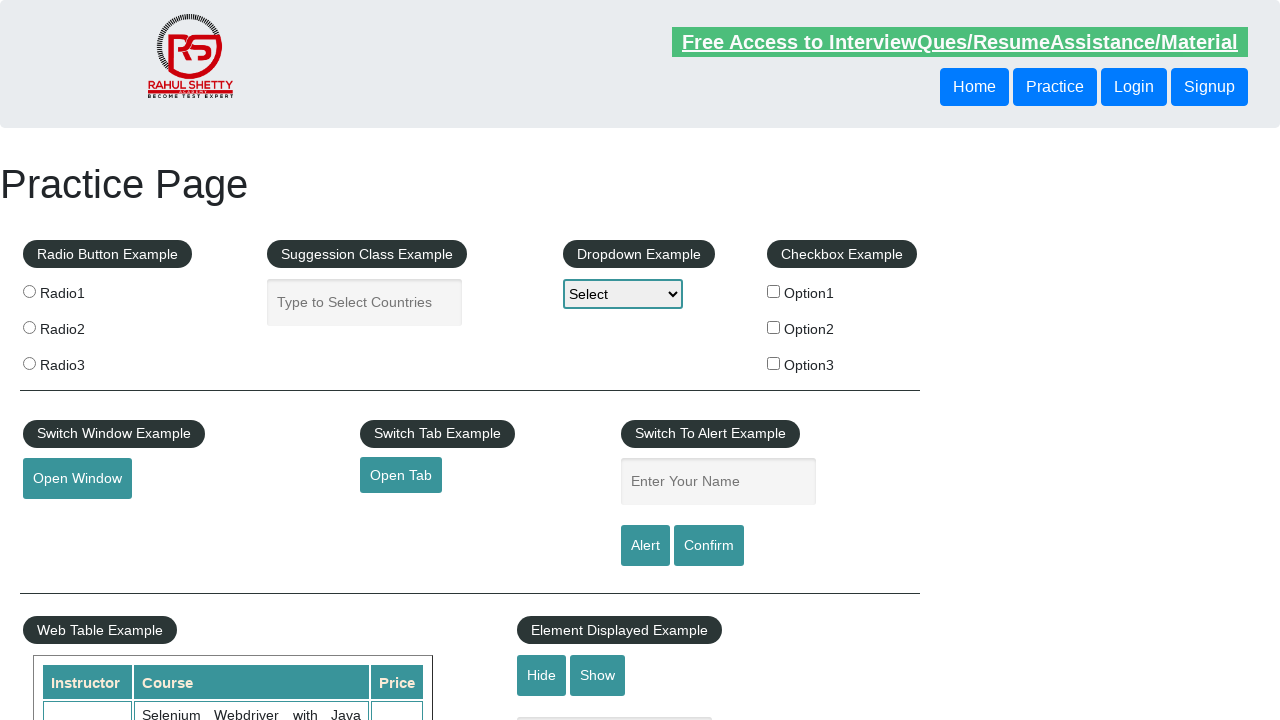

Verified first footer link is visible
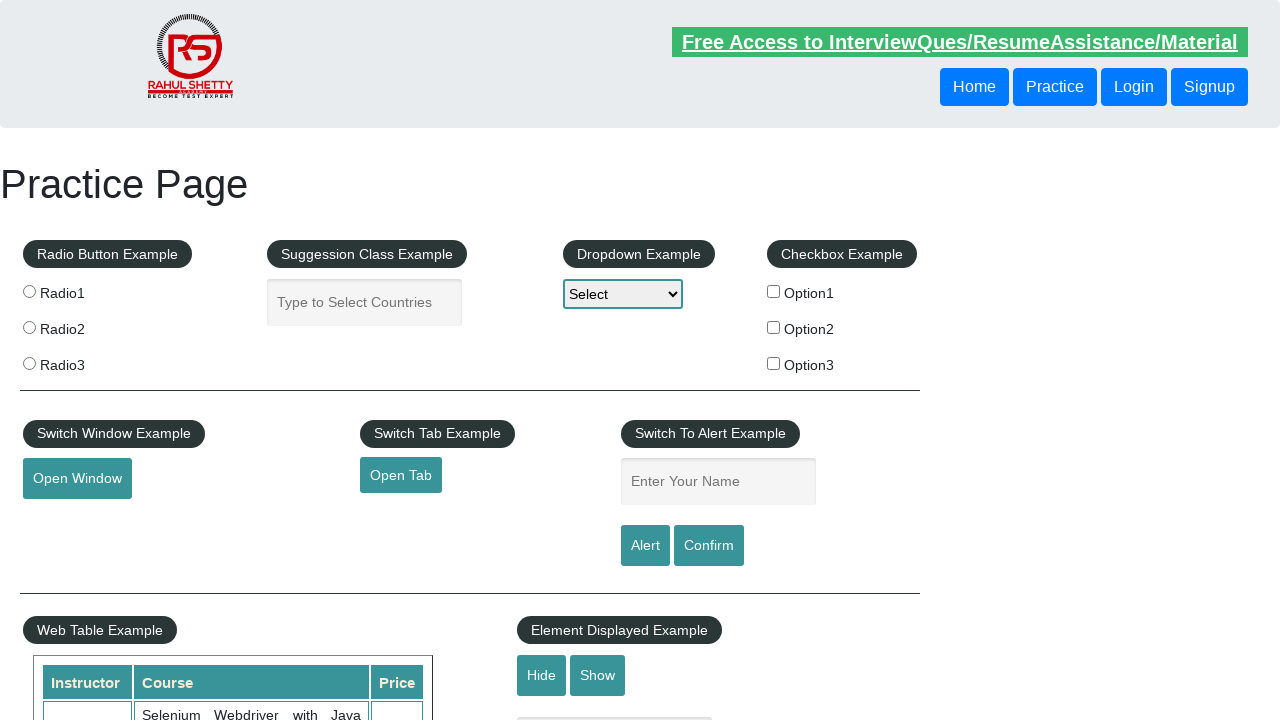

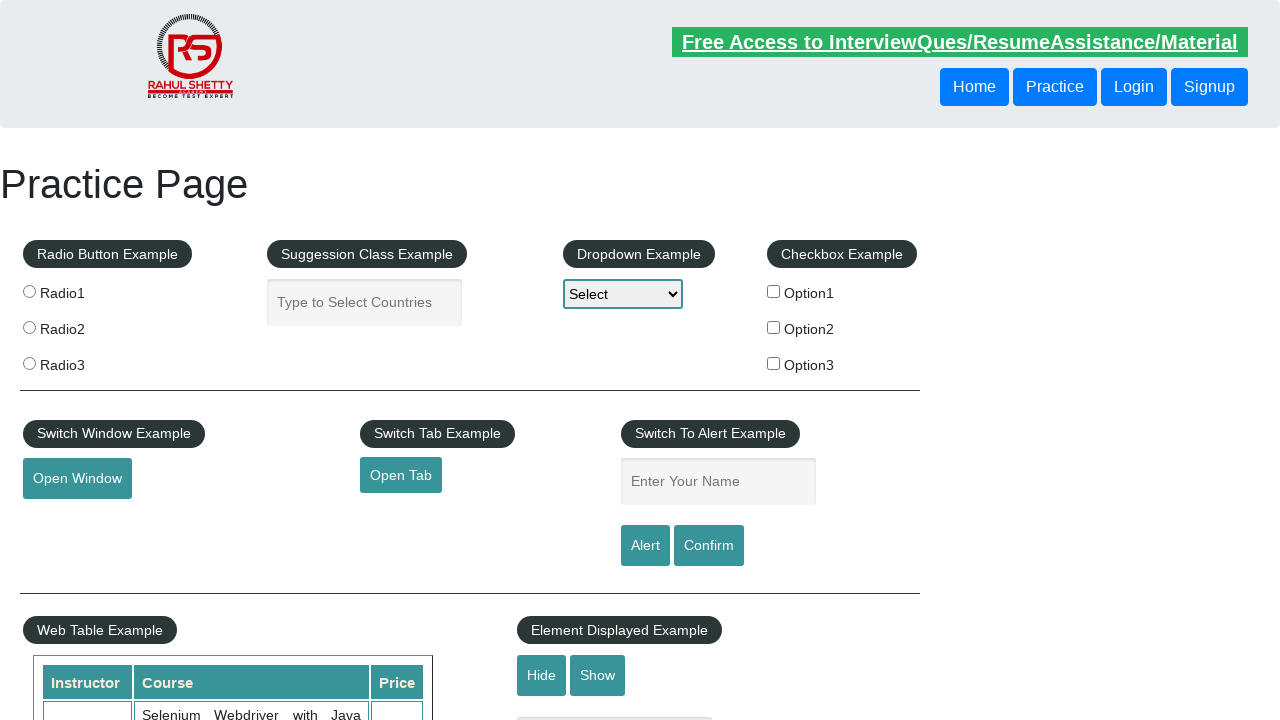